Navigates through paginated product table to find "Fitness Tracker" product and clicks its associated checkbox

Starting URL: https://testautomationpractice.blogspot.com/

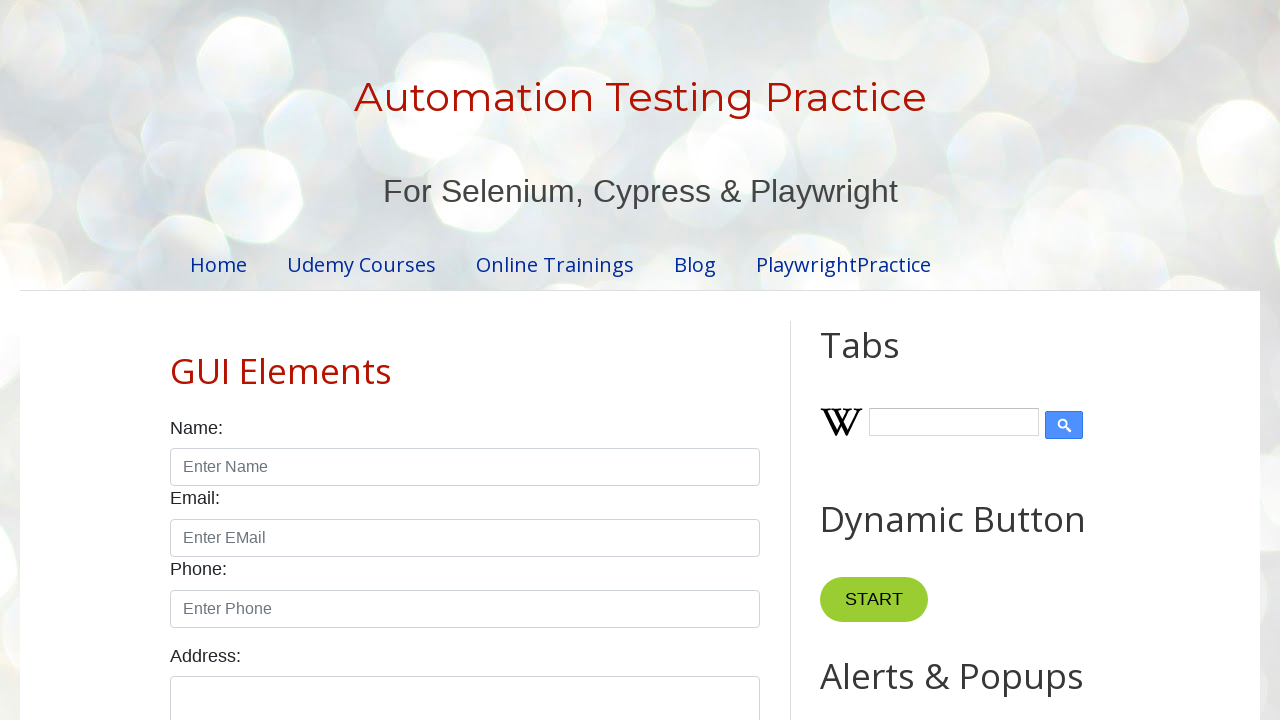

Scrolled to dynamic table element with ID 'HTML8'
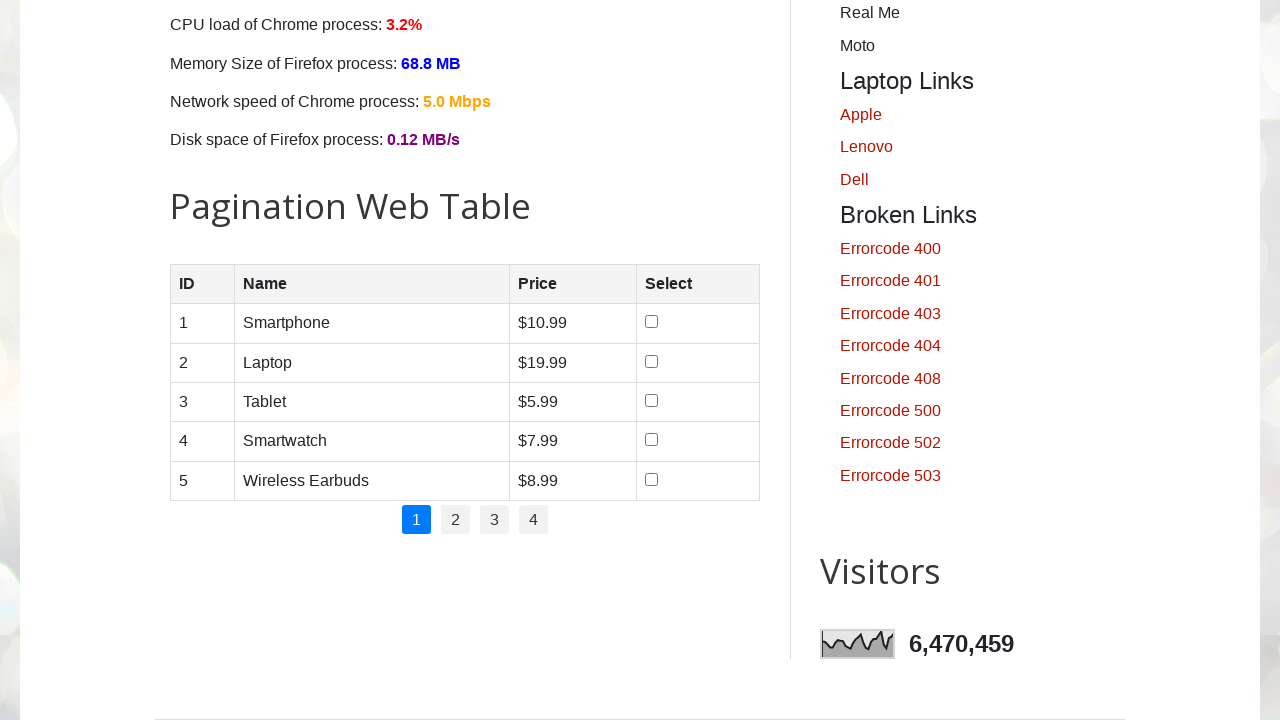

Retrieved all pagination links from the table
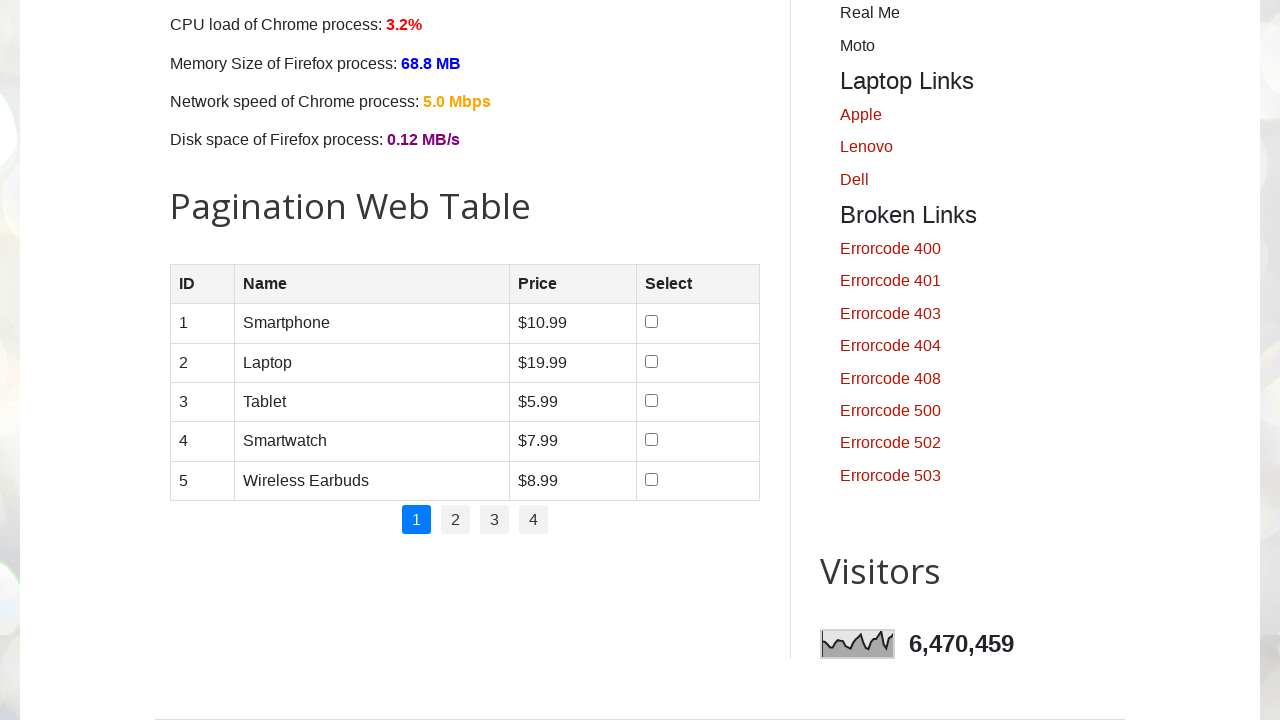

Clicked on a pagination link to navigate to next page at (416, 520) on xpath=//ul[@id='pagination']//li/a >> nth=0
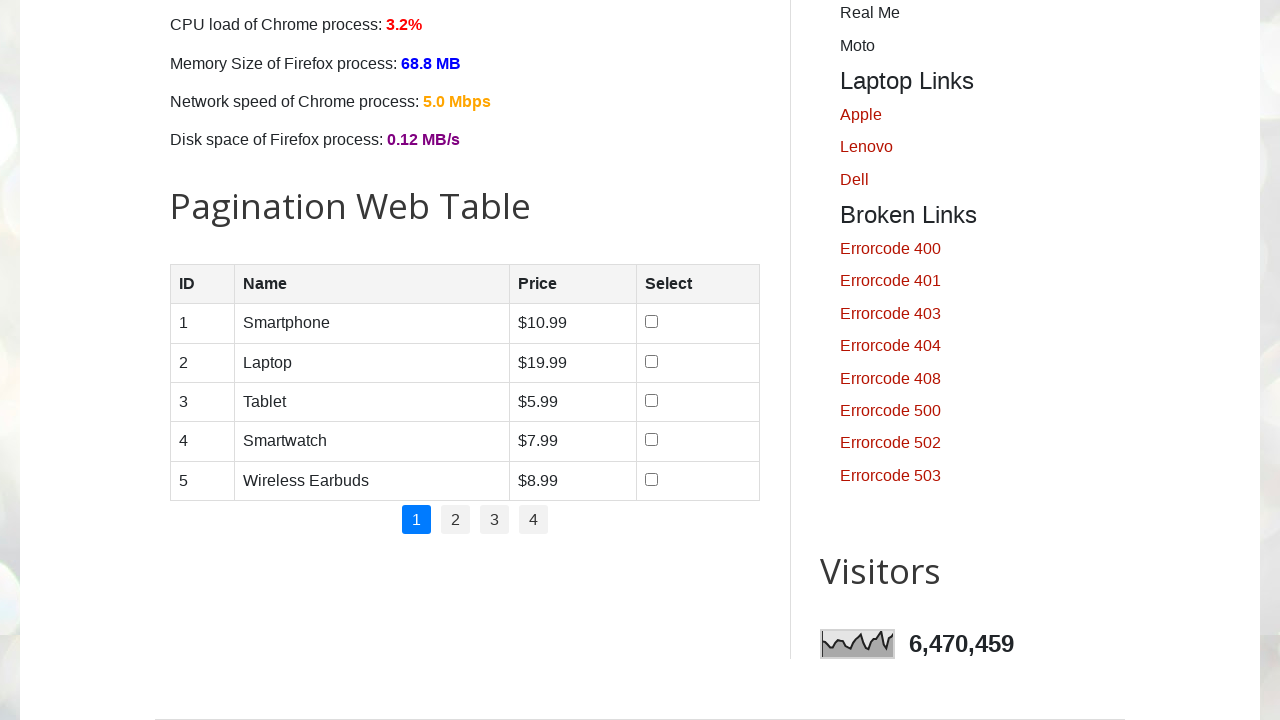

Retrieved all products from current page table
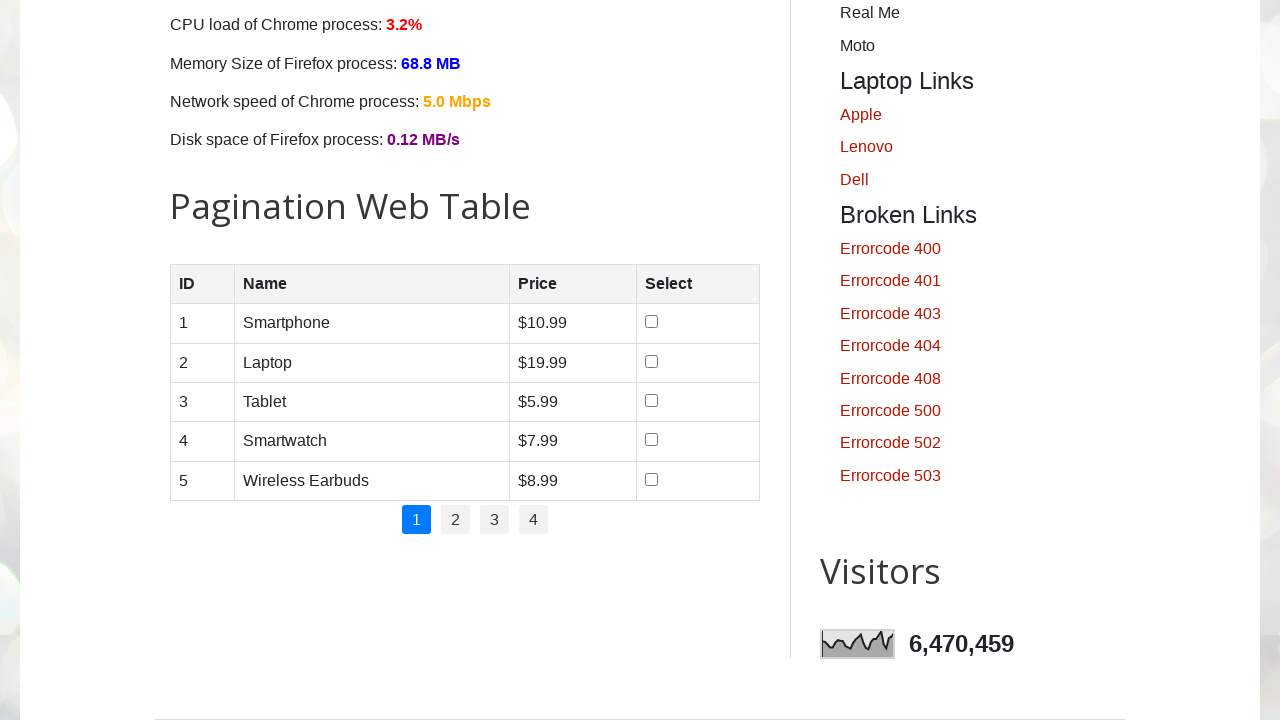

Clicked on a pagination link to navigate to next page at (456, 520) on xpath=//ul[@id='pagination']//li/a >> nth=1
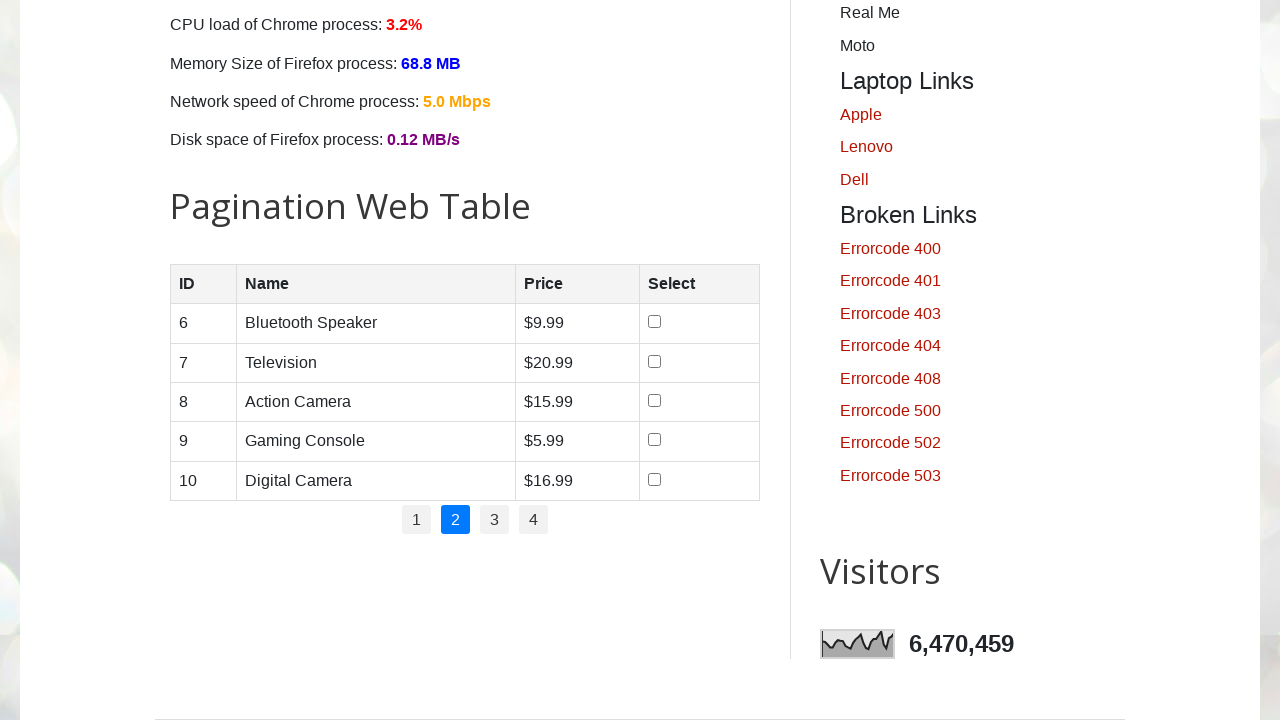

Retrieved all products from current page table
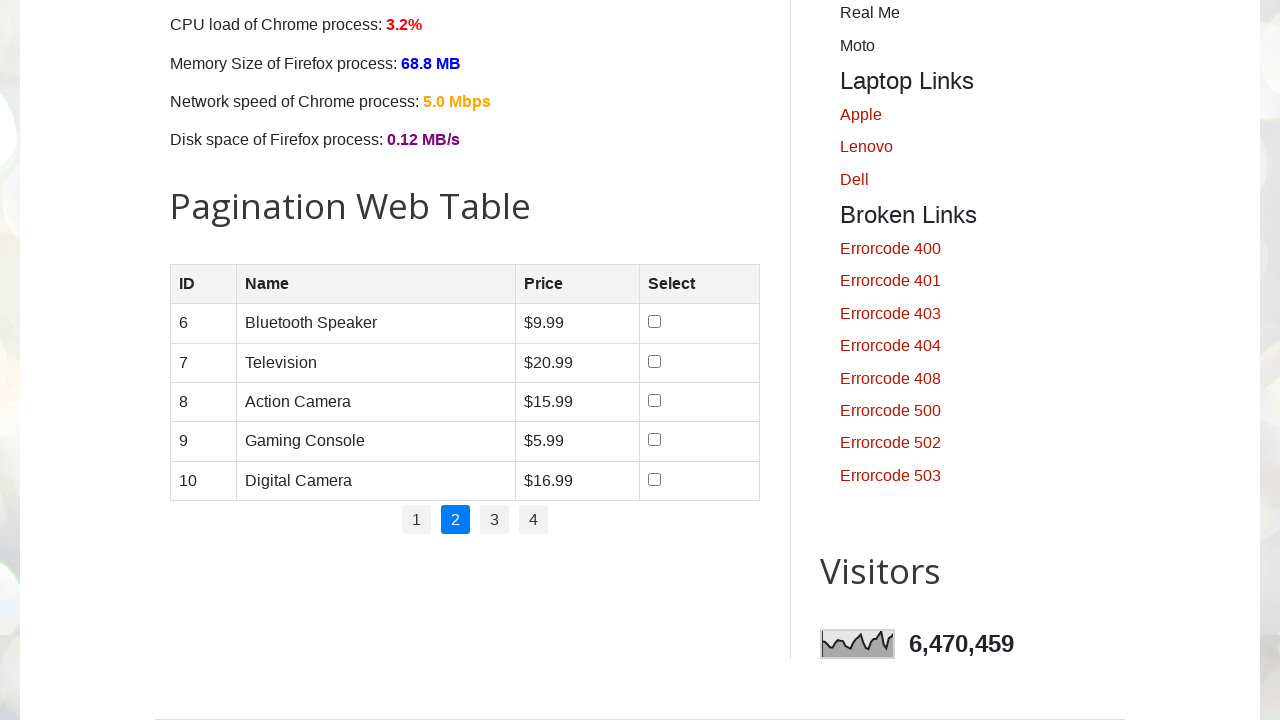

Clicked on a pagination link to navigate to next page at (494, 520) on xpath=//ul[@id='pagination']//li/a >> nth=2
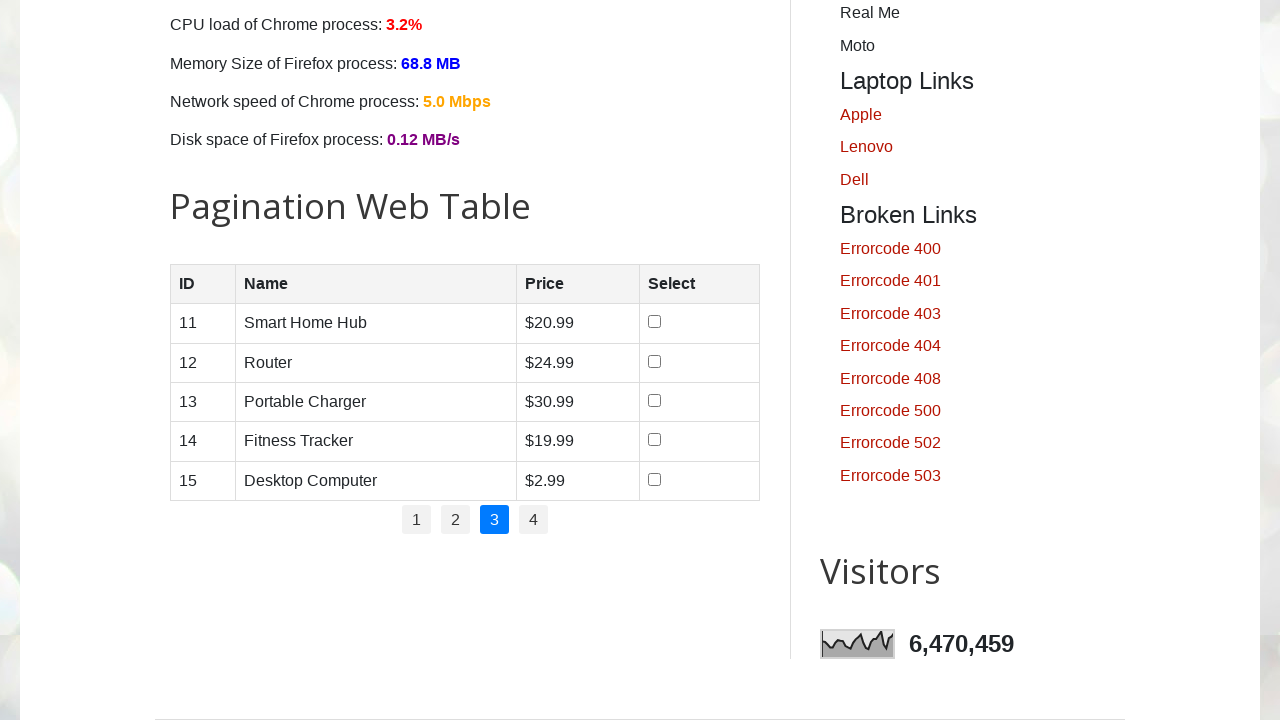

Retrieved all products from current page table
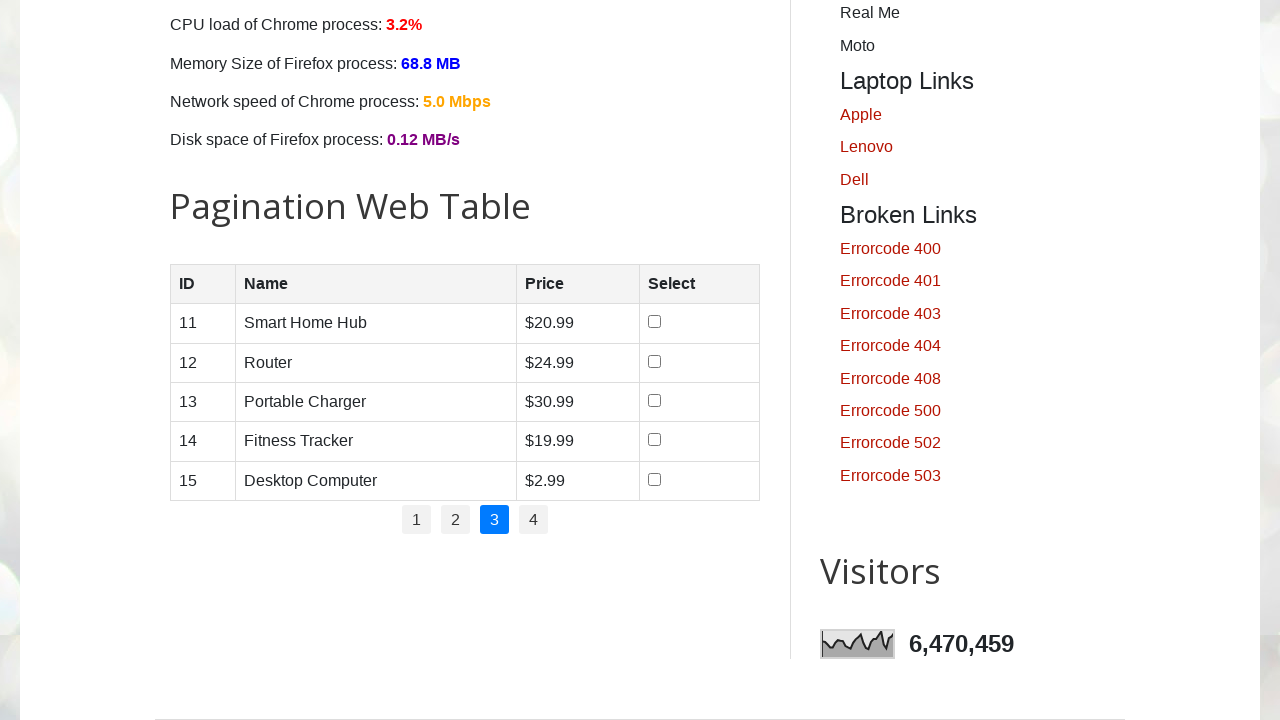

Found 'Fitness Tracker' product in the table
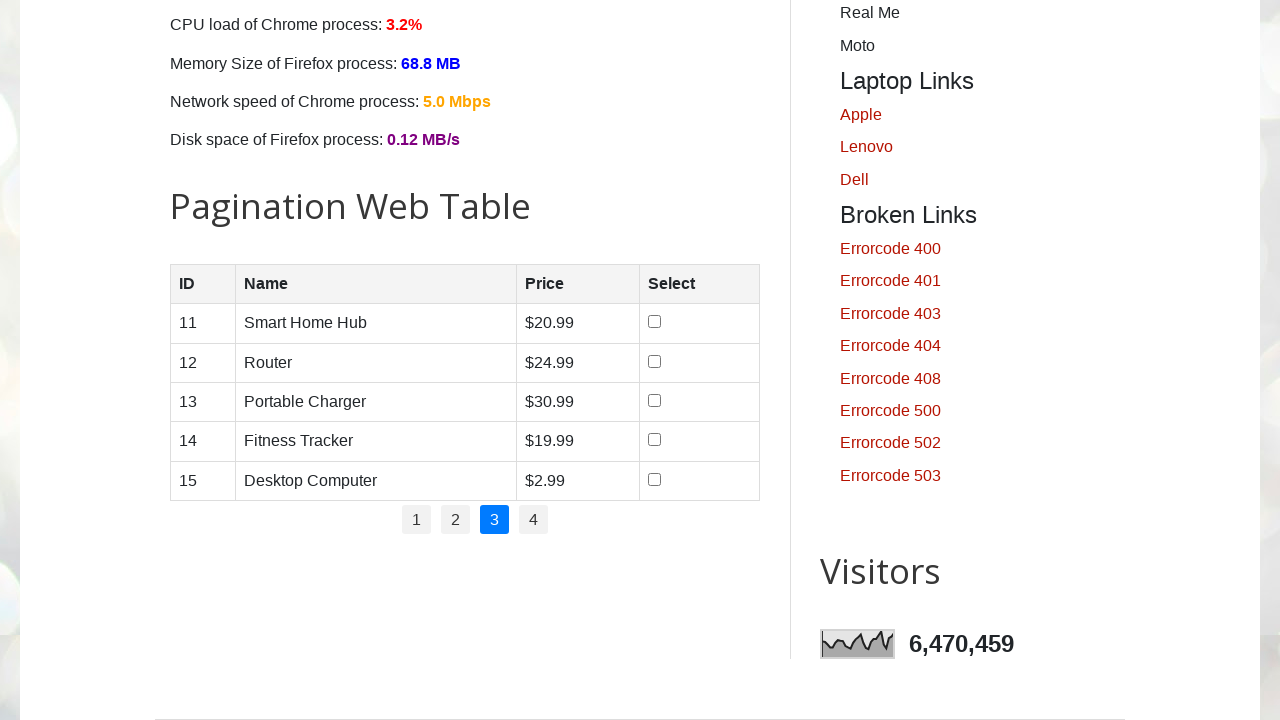

Clicked checkbox for 'Fitness Tracker' product at (655, 440) on xpath=//table[@id='productTable']/tbody/tr/td[2] >> nth=3 >> xpath=./parent::tr/
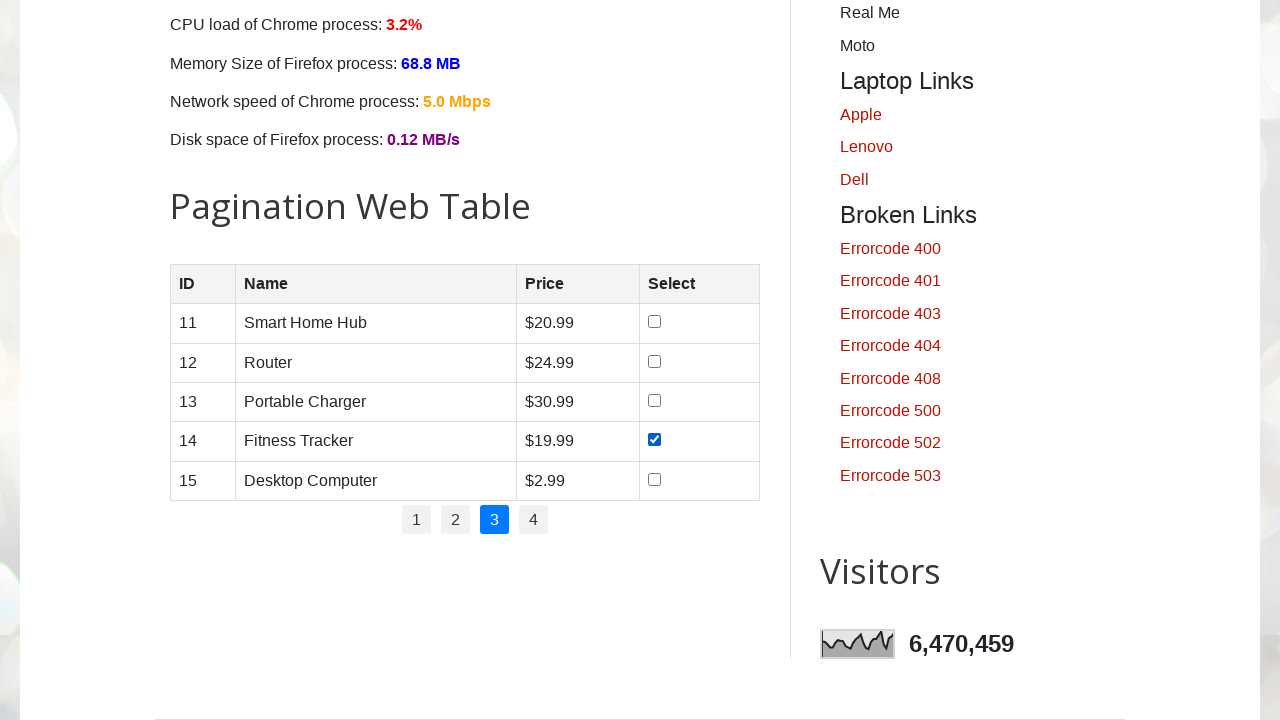

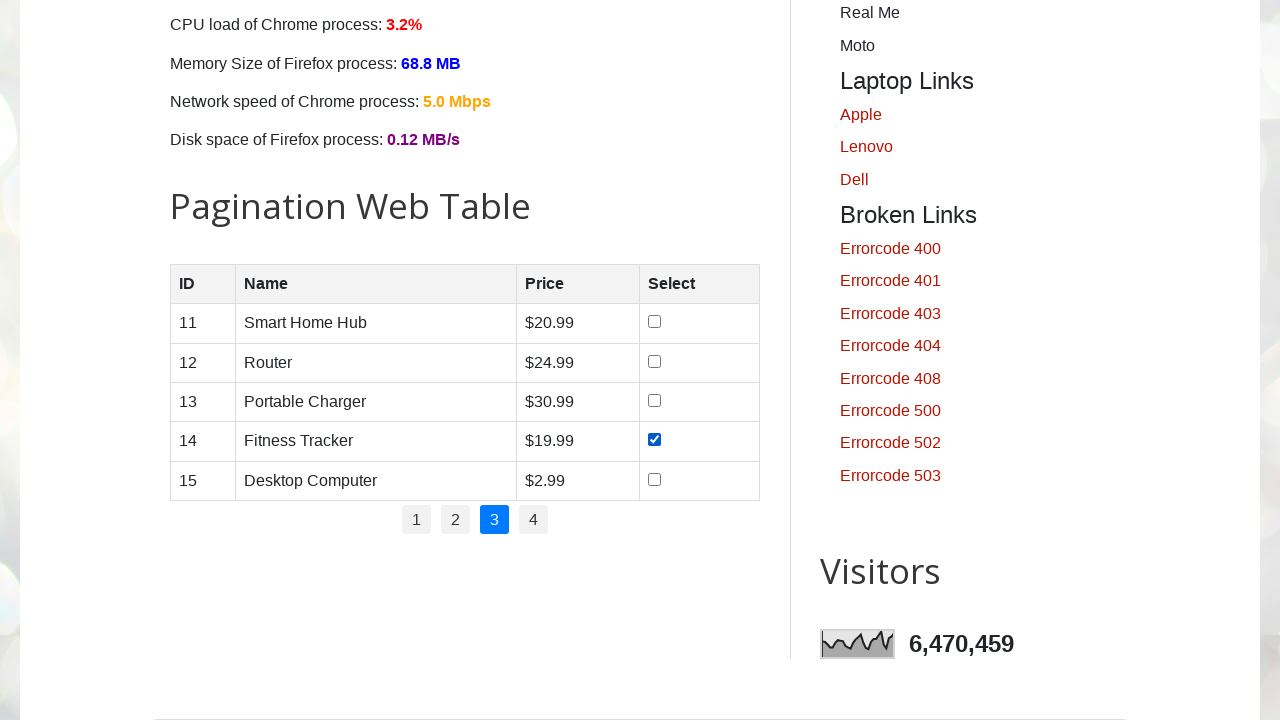